Tests email field validation by entering an email without domain and verifying error message appears

Starting URL: https://id.ezcloud.vn/Account/Register

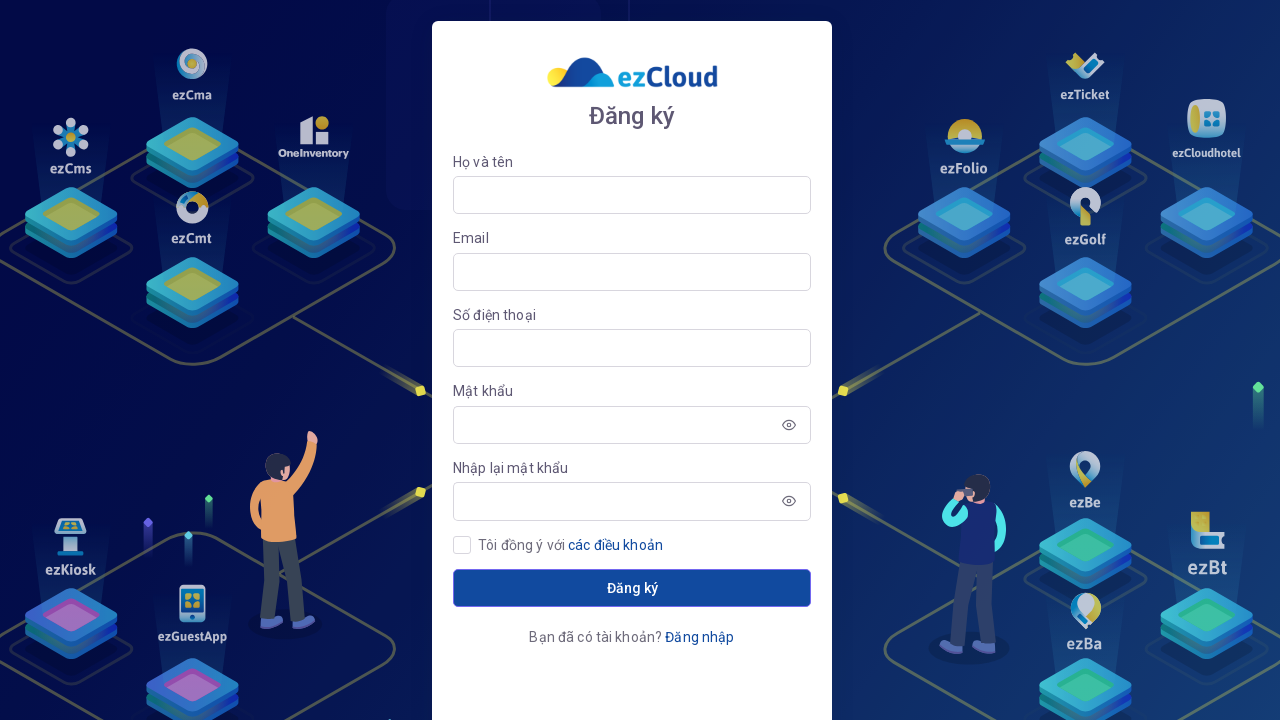

Filled email field with invalid email 'dzung@' (missing domain) on #Email
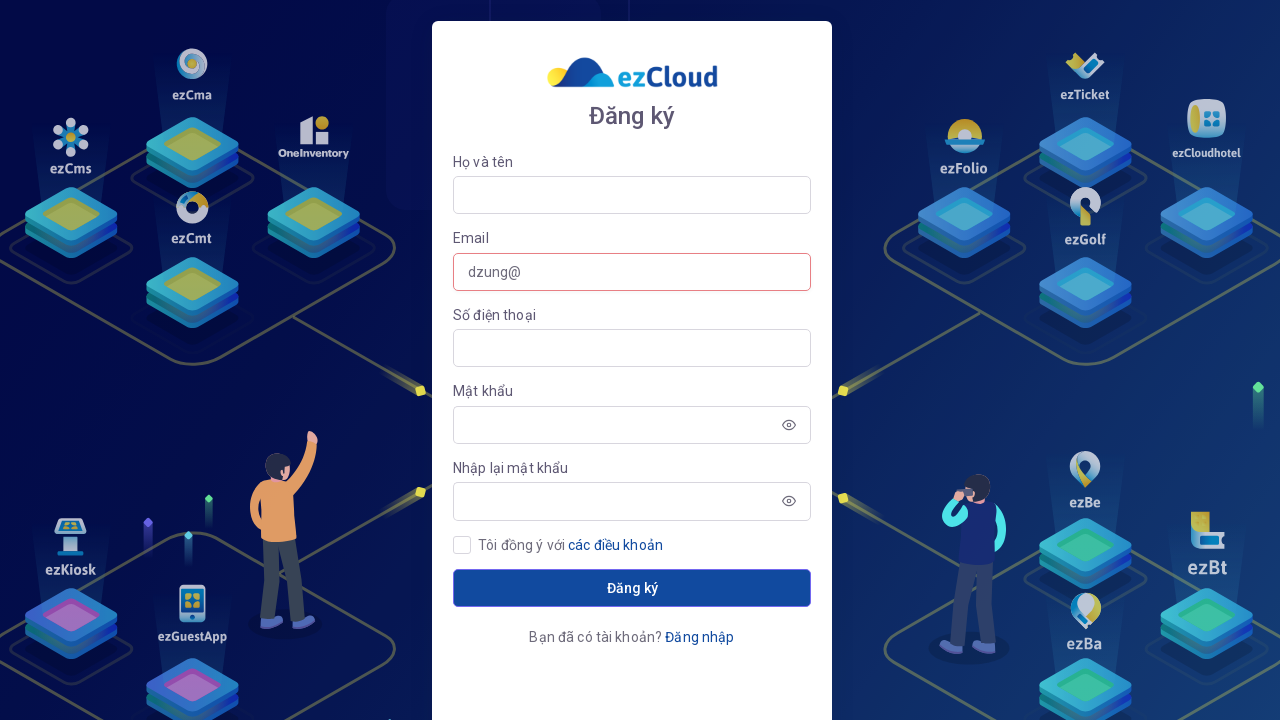

Triggered blur event on email field to initiate validation
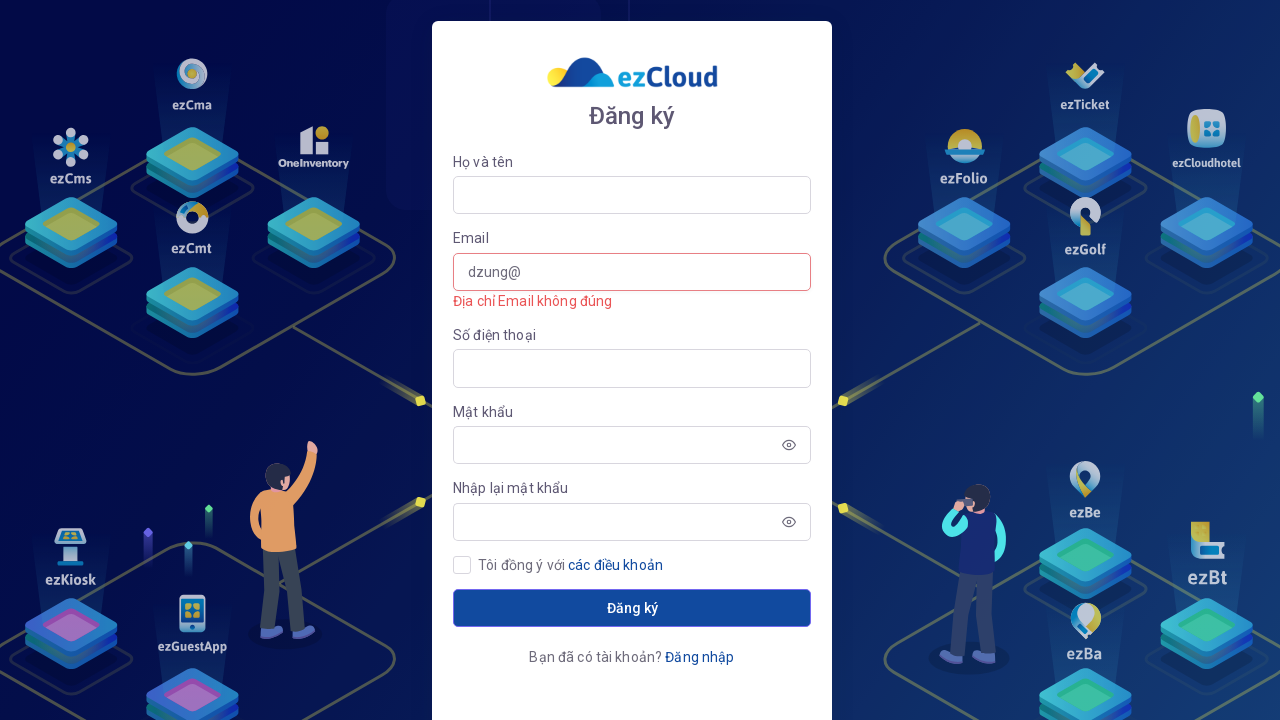

Verified error message appeared for invalid email format
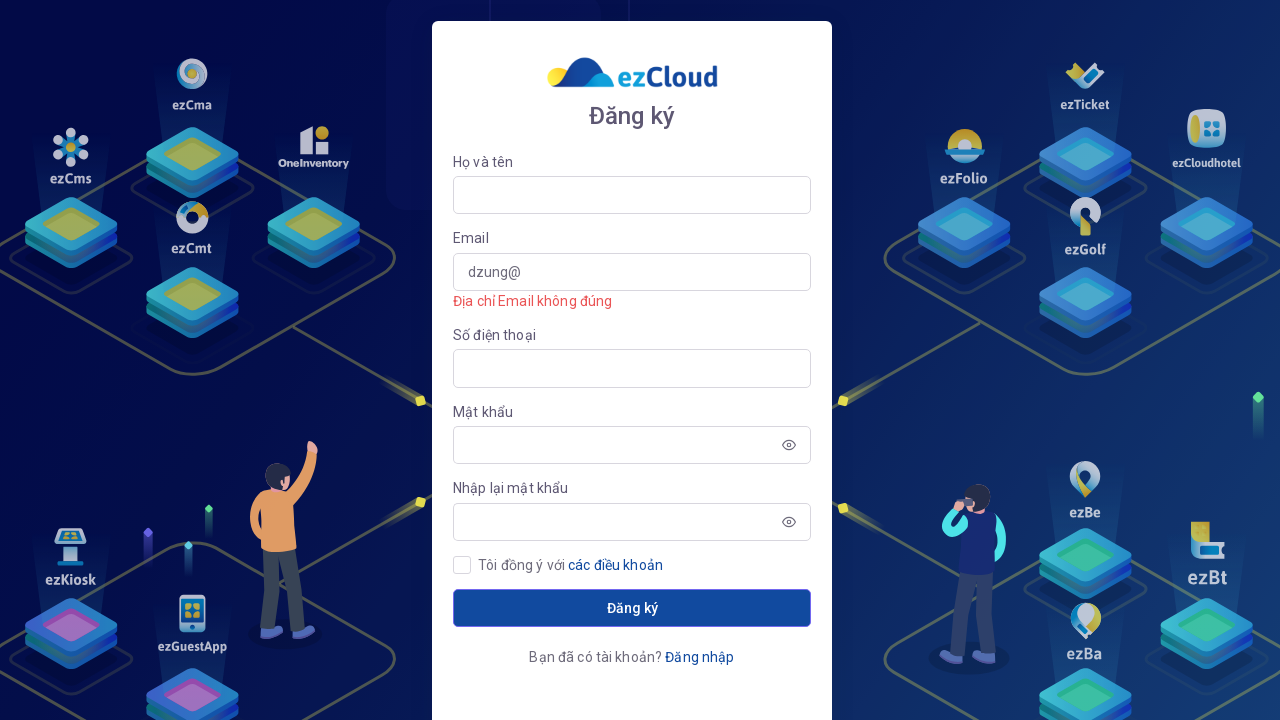

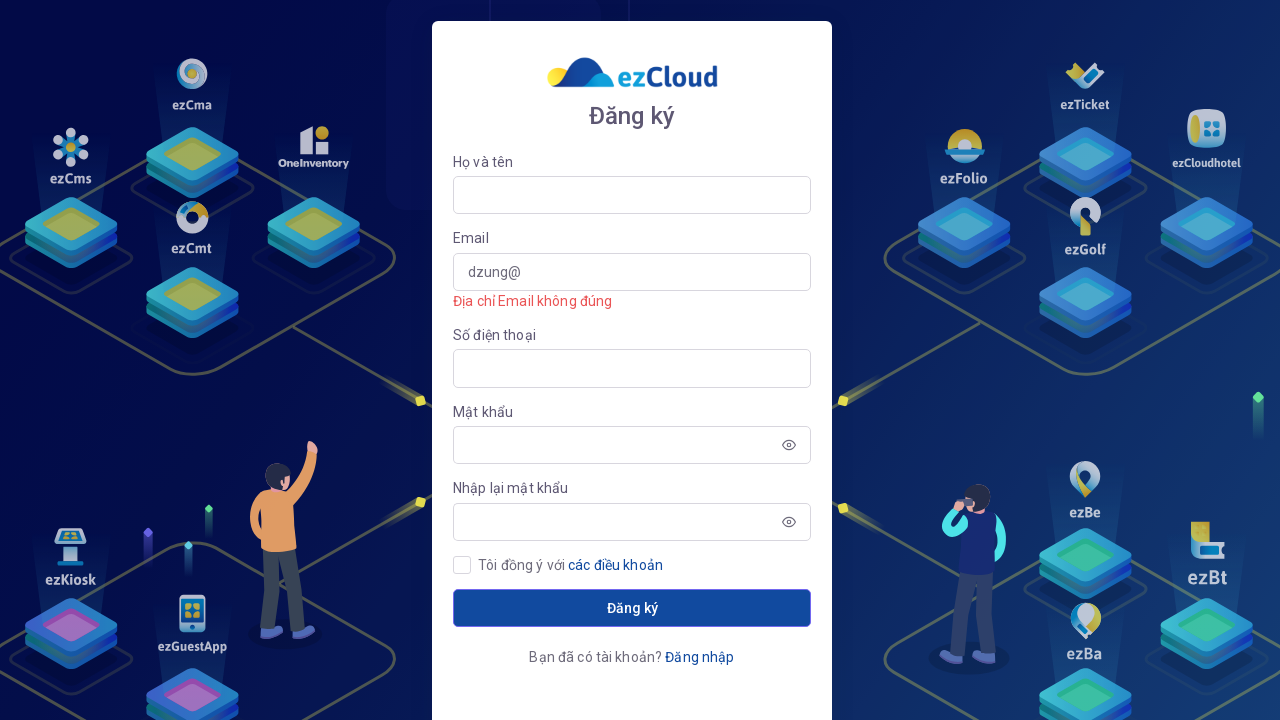